Tests the text box form by filling in full name, email, current address, and permanent address fields, then submitting the form

Starting URL: https://demoqa.com/text-box

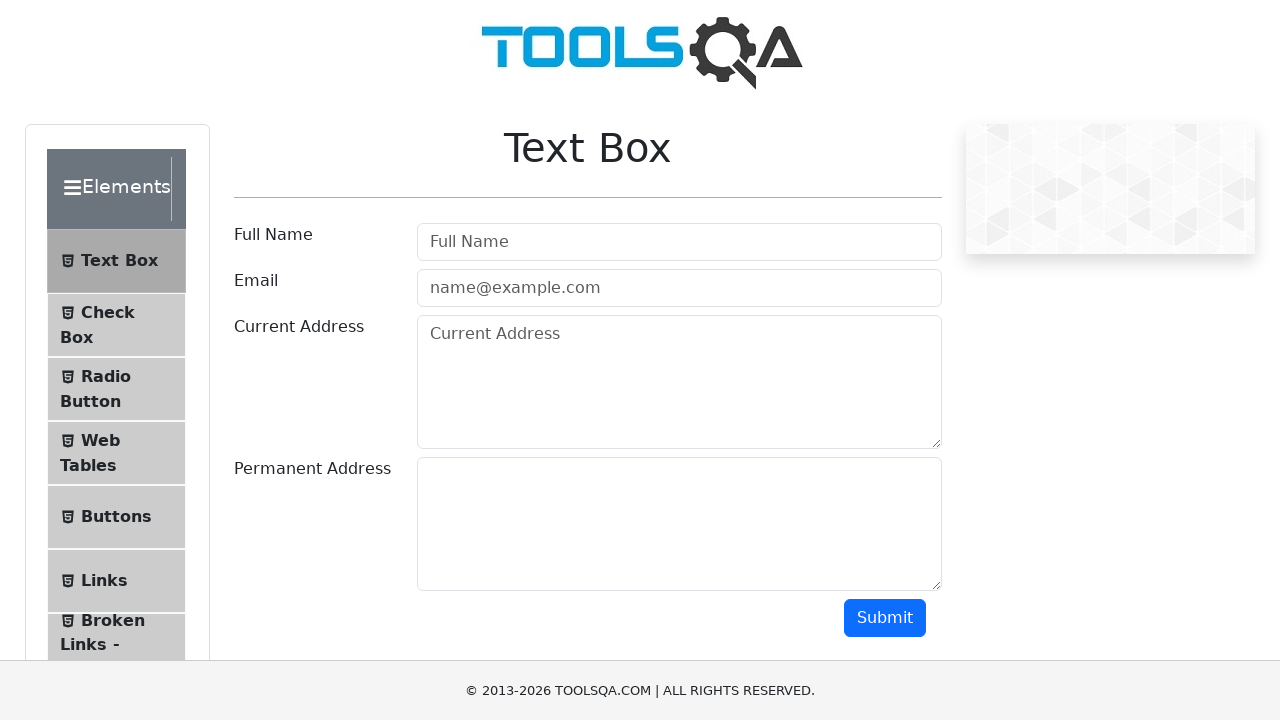

Filled in full name field with 'Marko Polo' on input[placeholder='Full Name']
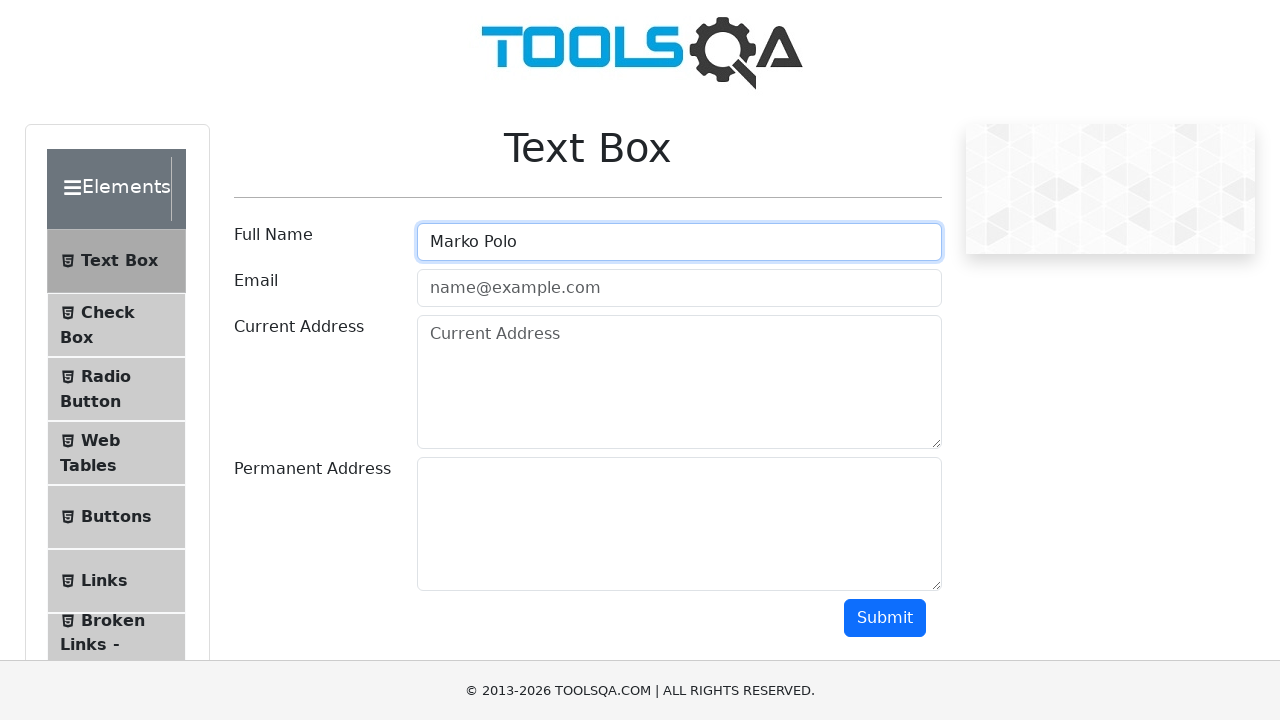

Filled in email field with 'test@test.com' on input[placeholder='name@example.com']
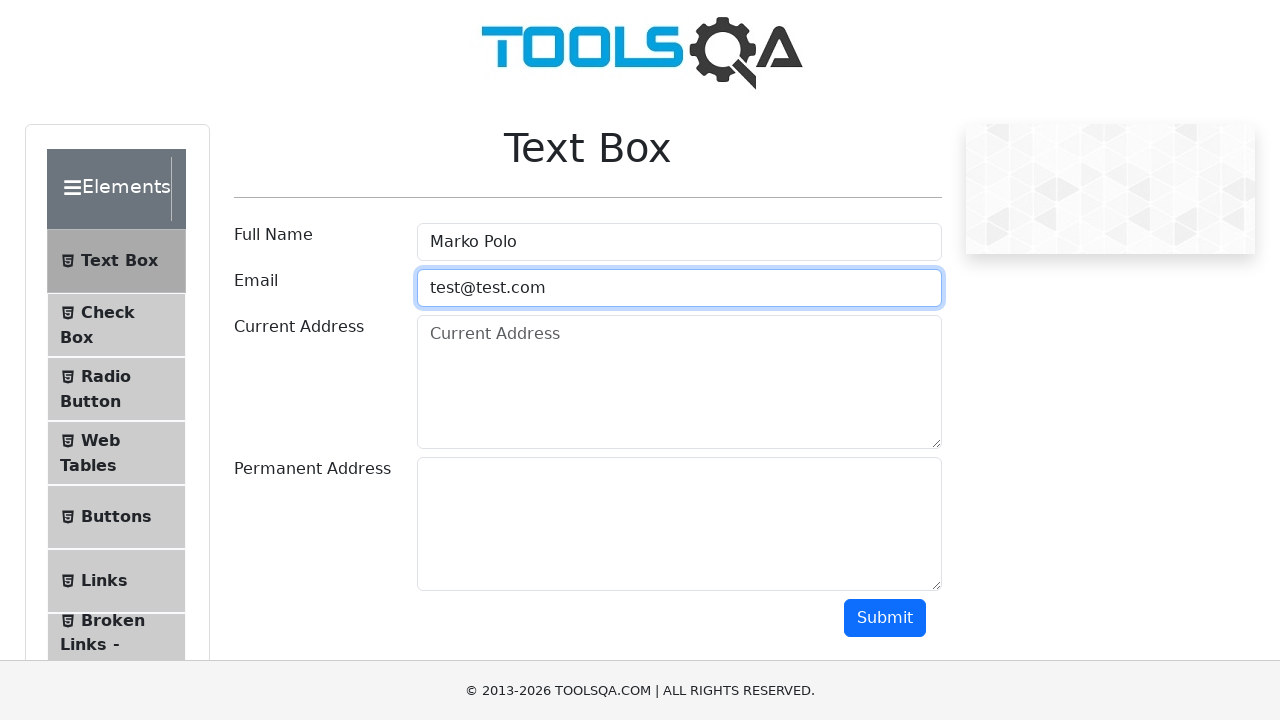

Filled in current address field with 'street' on textarea[placeholder='Current Address']
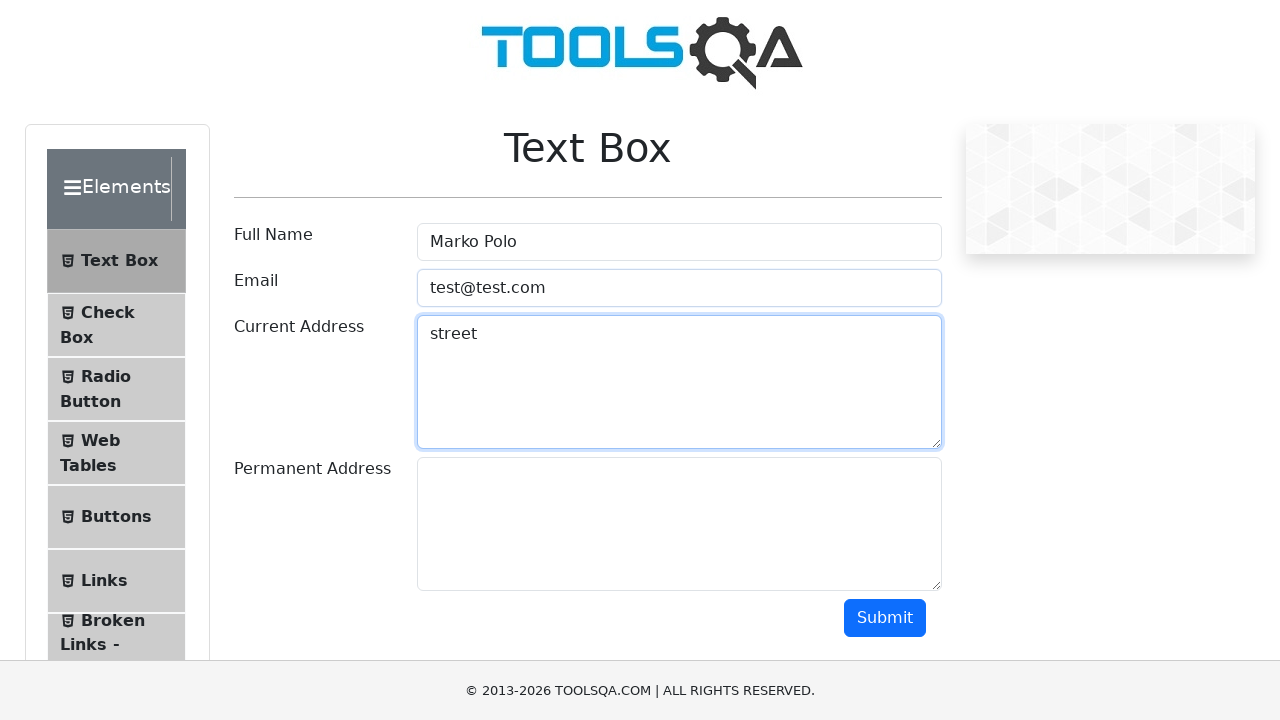

Filled in permanent address field with 'ulica' on textarea#permanentAddress
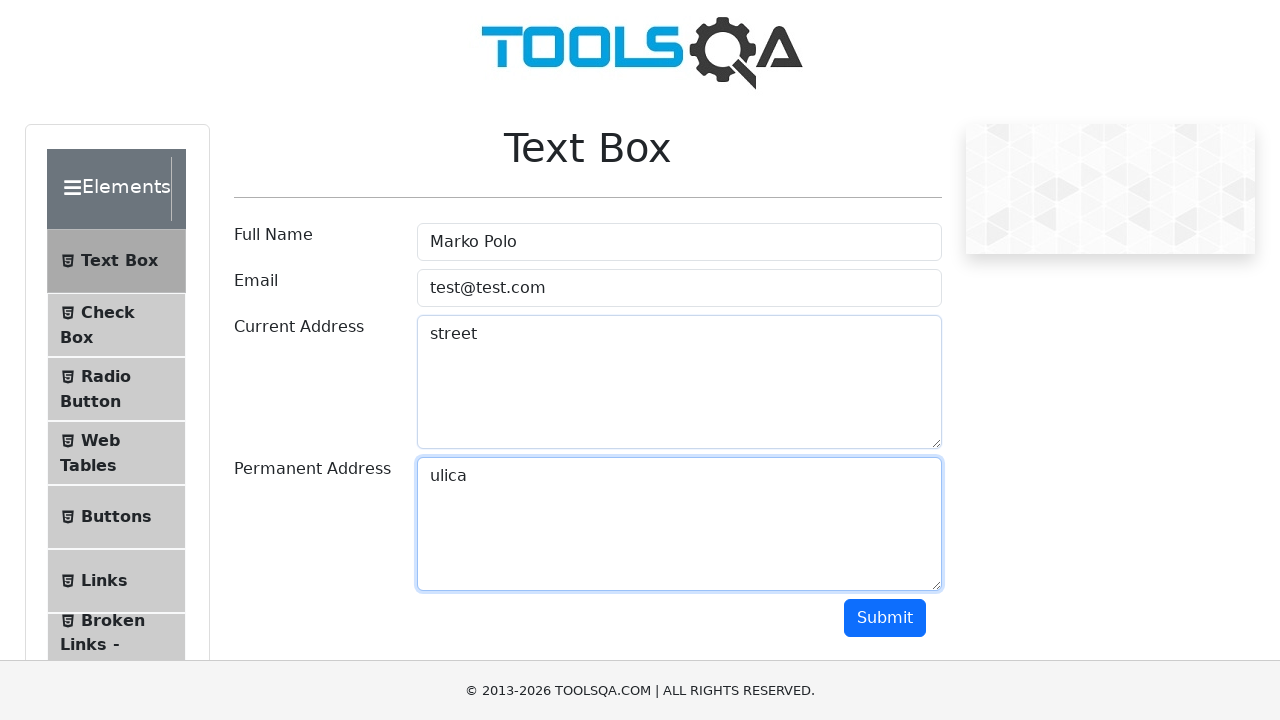

Clicked submit button to submit the form at (885, 618) on button#submit
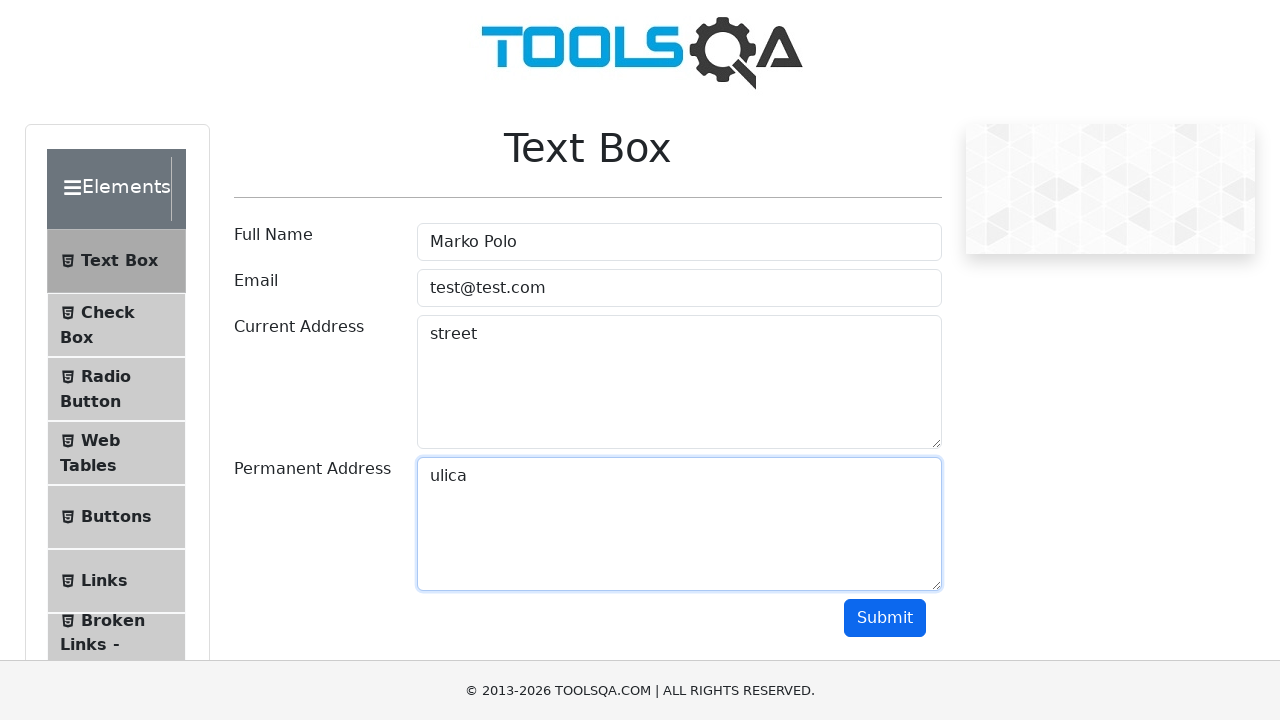

Form submission output appeared on the page
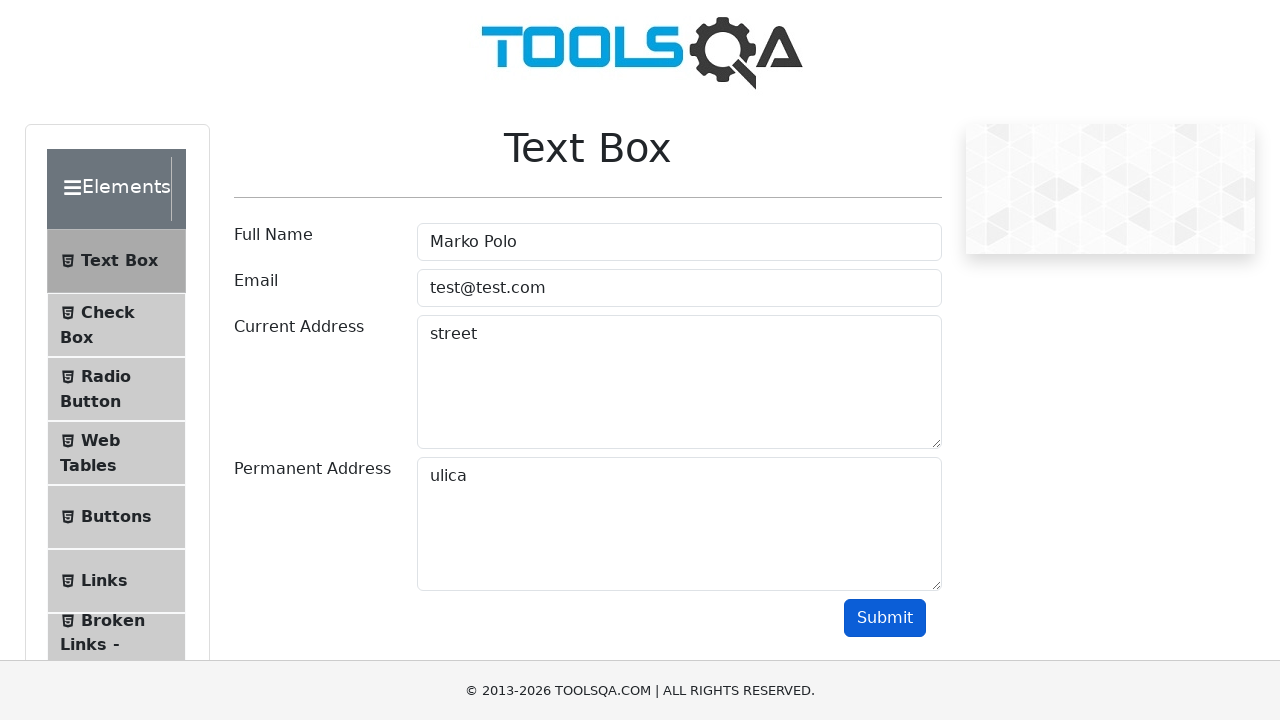

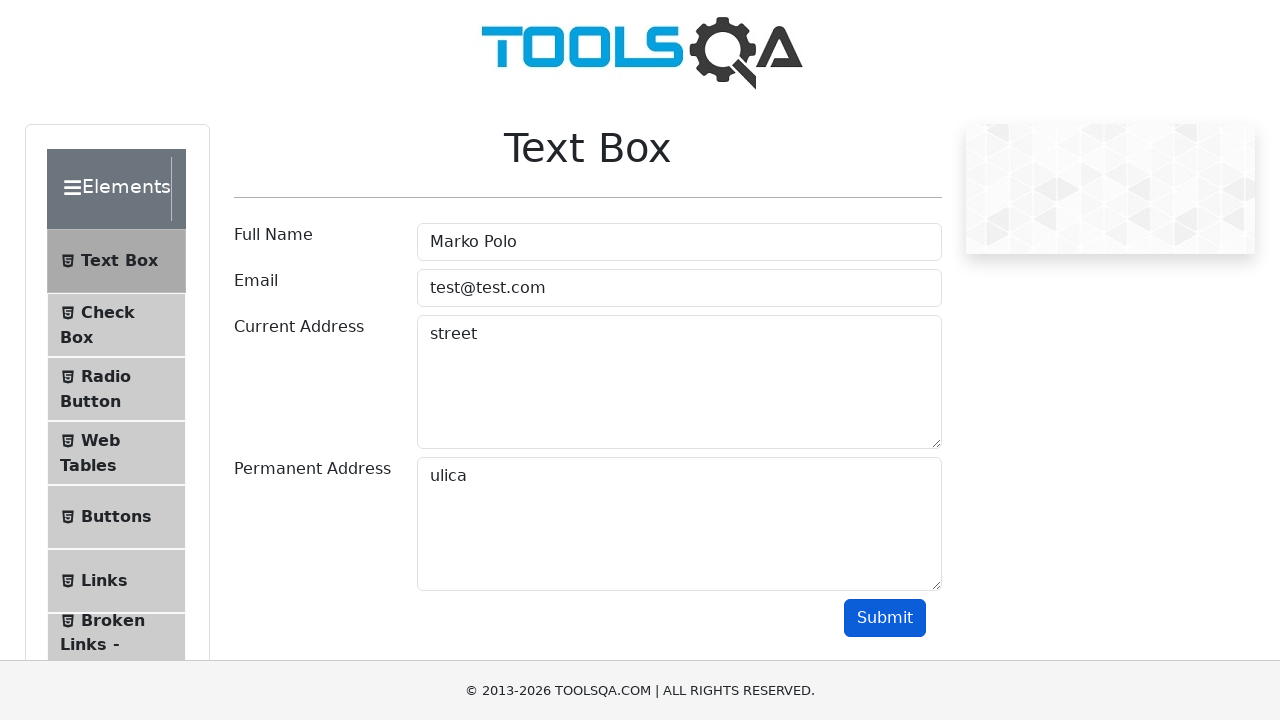